Tests the "load more" functionality on a Vietnamese stock news website by clicking the load more button multiple times and verifying that additional articles are loaded.

Starting URL: https://www.tinnhanhchungkhoan.vn/doanh-nghiep/

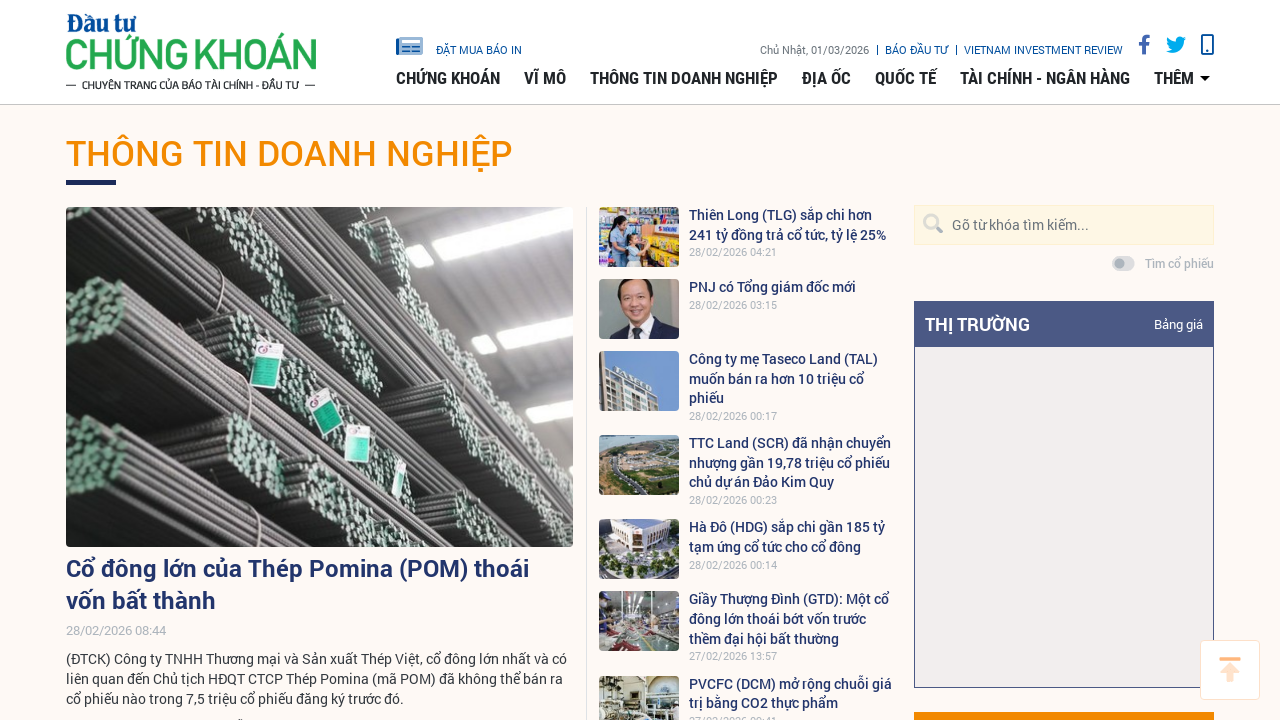

Waited for category timeline to load
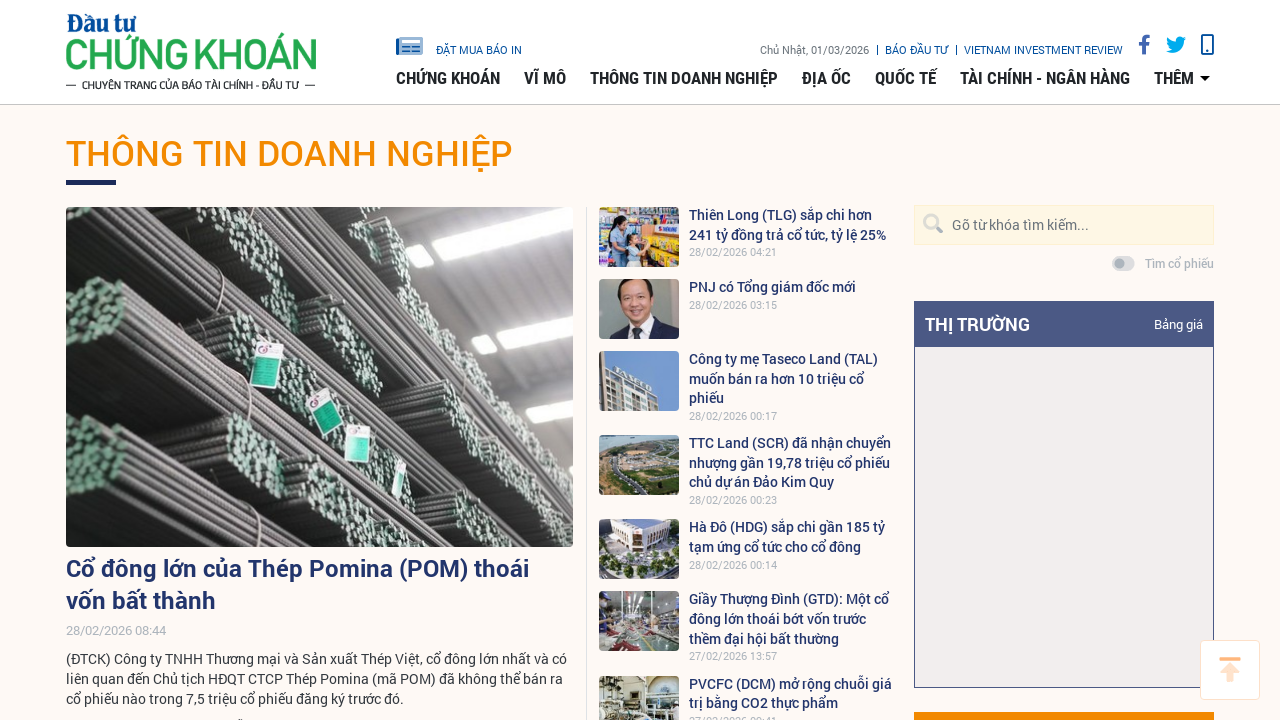

Waited for initial articles to be visible
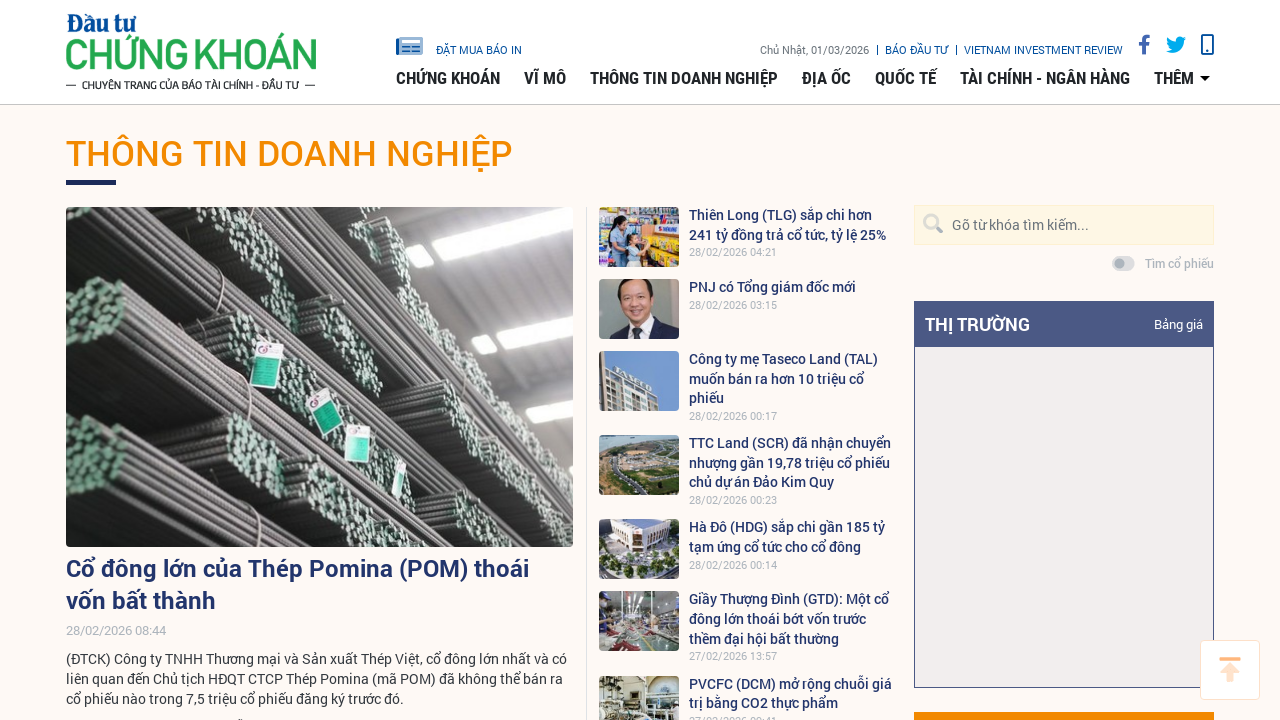

Clicked load more button (first time) at (480, 360) on .control__loadmore
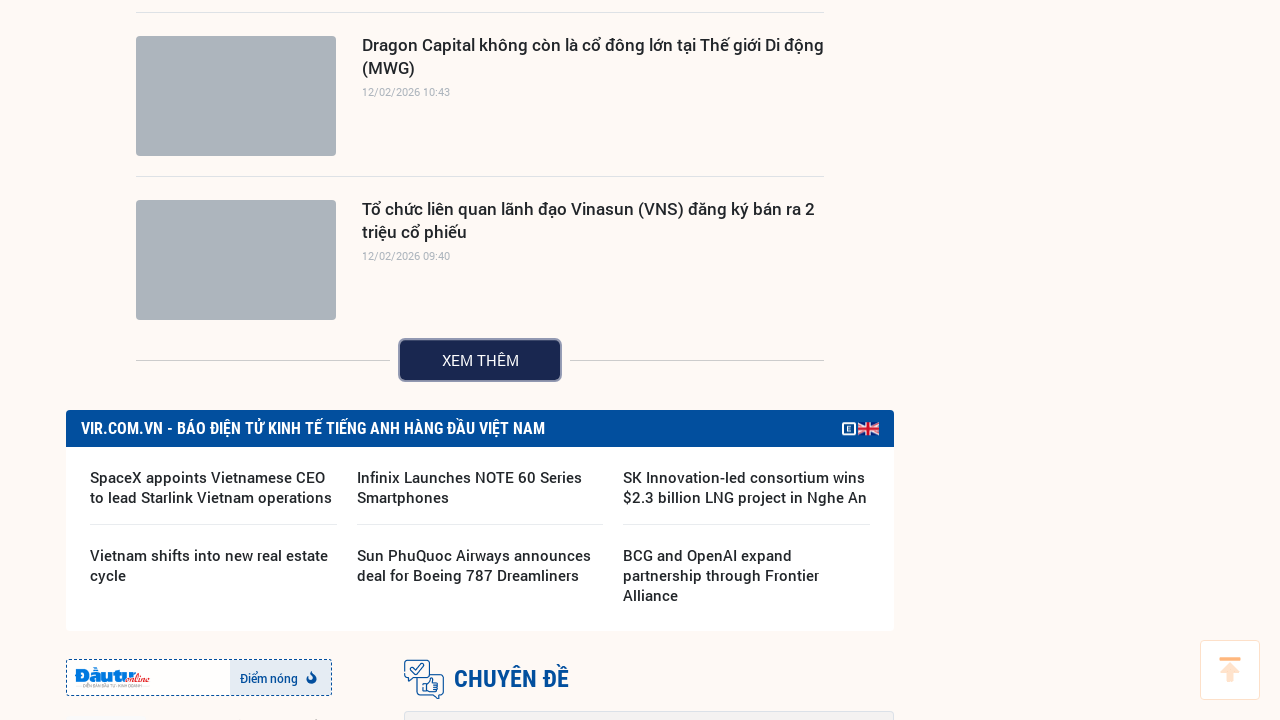

Waited 3 seconds for new articles to load
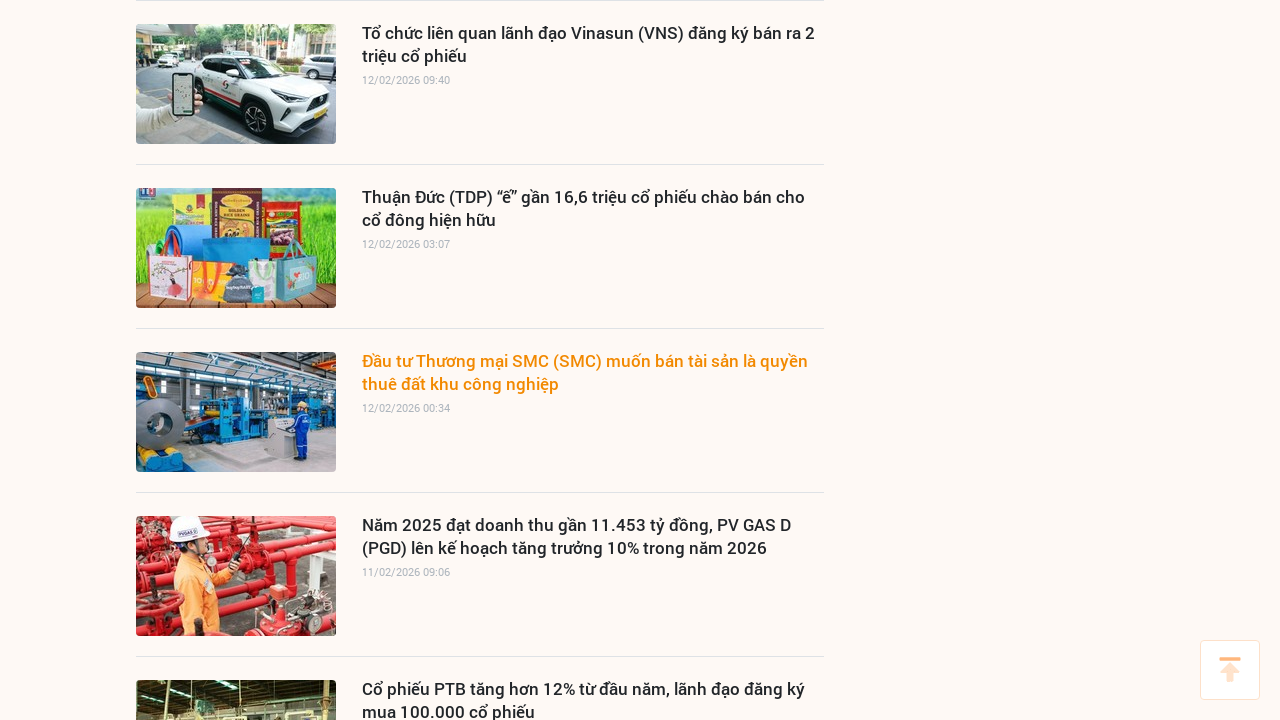

Clicked load more button (second time) at (480, 360) on .control__loadmore
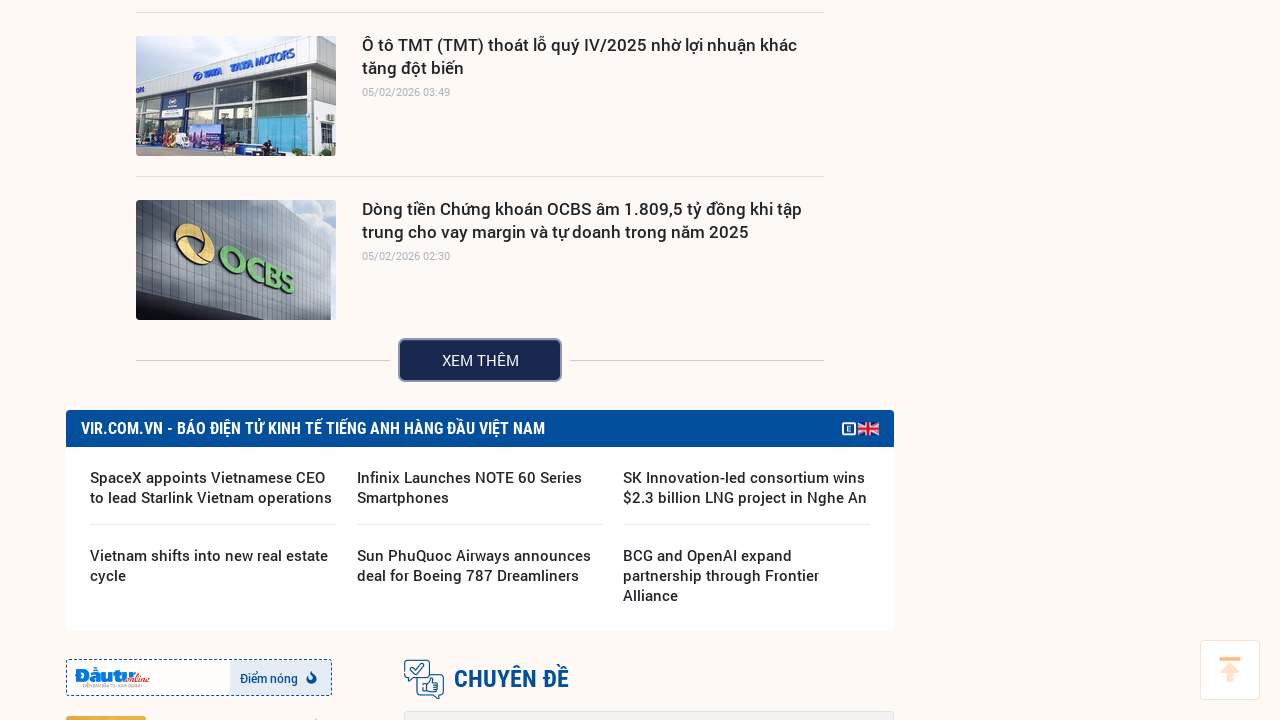

Waited 3 seconds for new articles to load
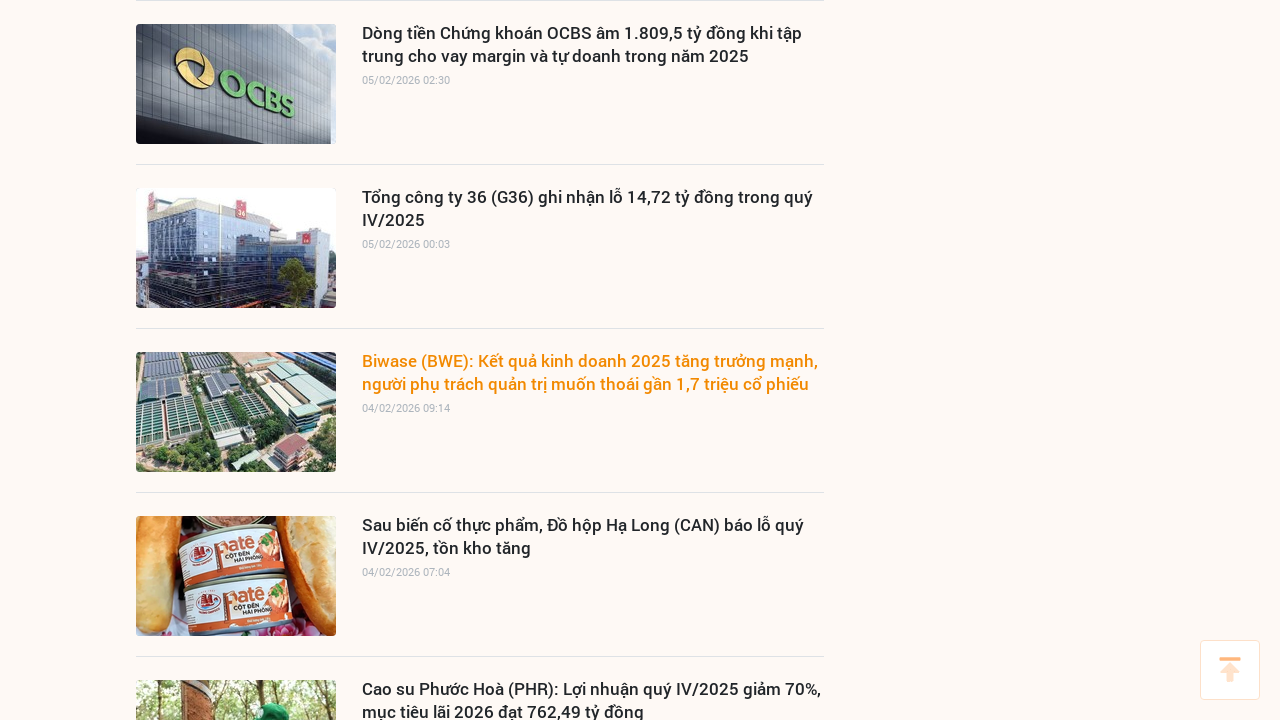

Verified articles are still present after loading more content
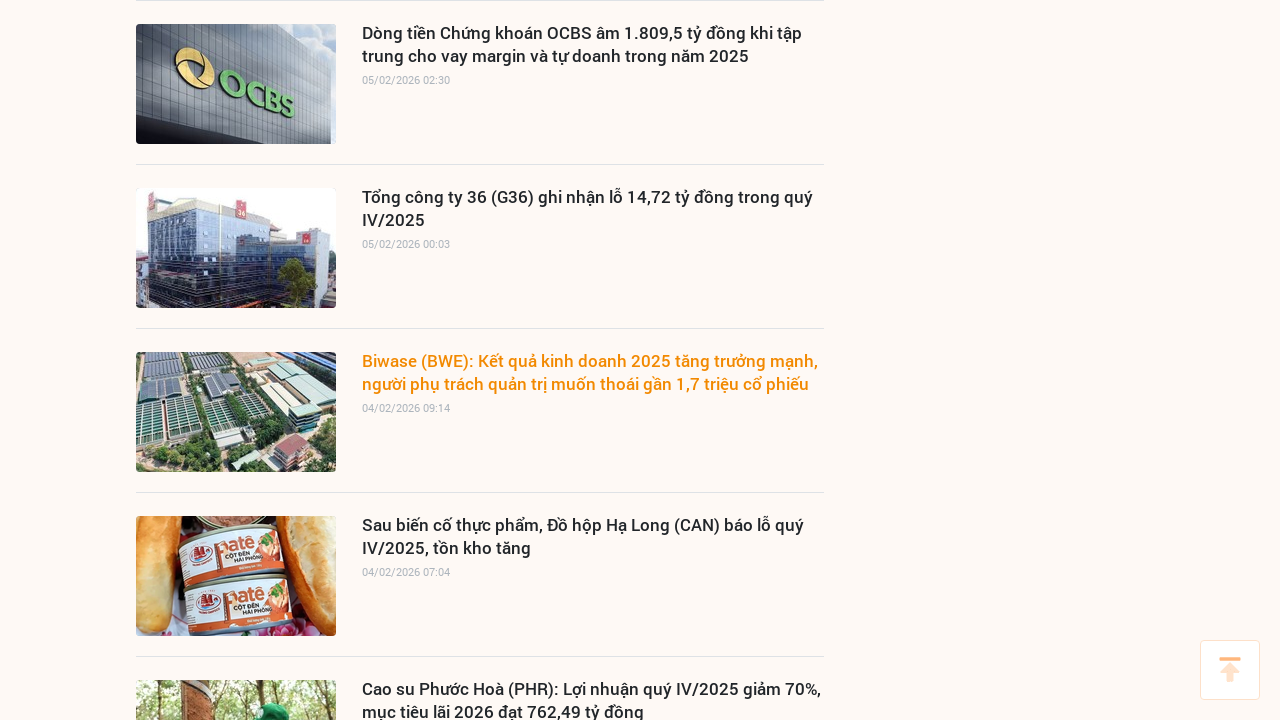

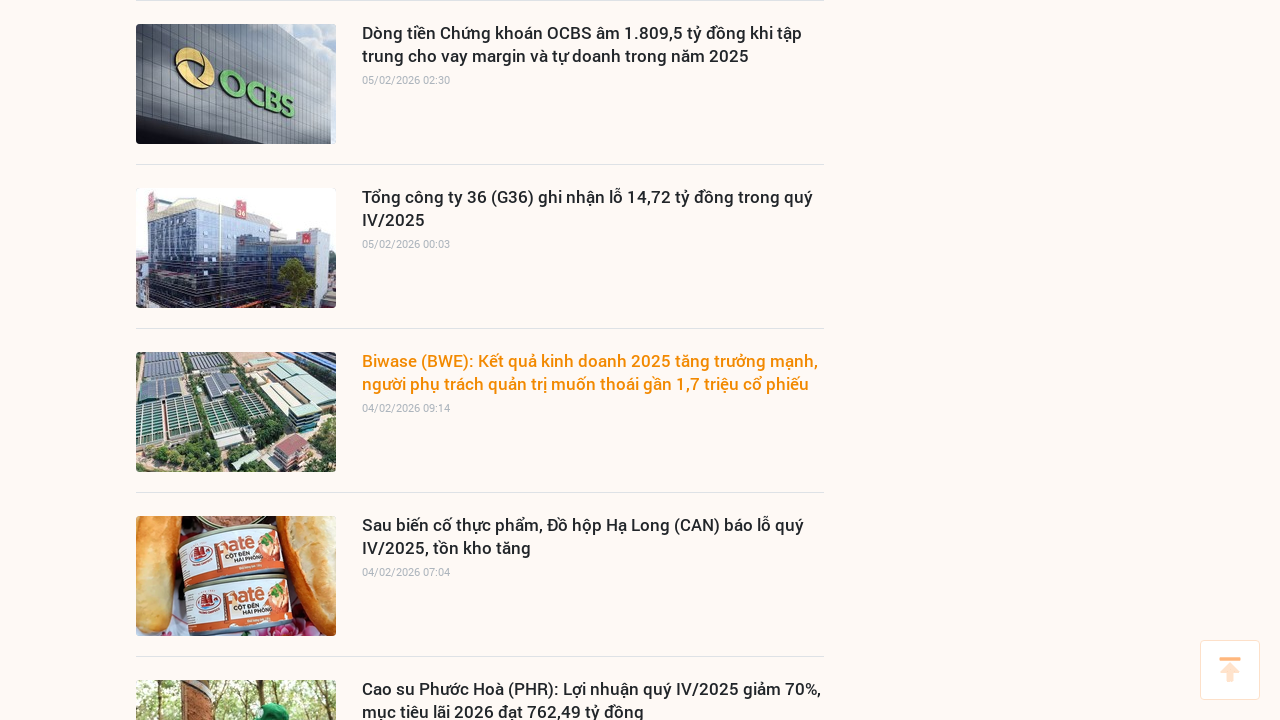